Test Context Menu by right-clicking on the box element and dismissing the alert

Starting URL: http://the-internet.herokuapp.com/

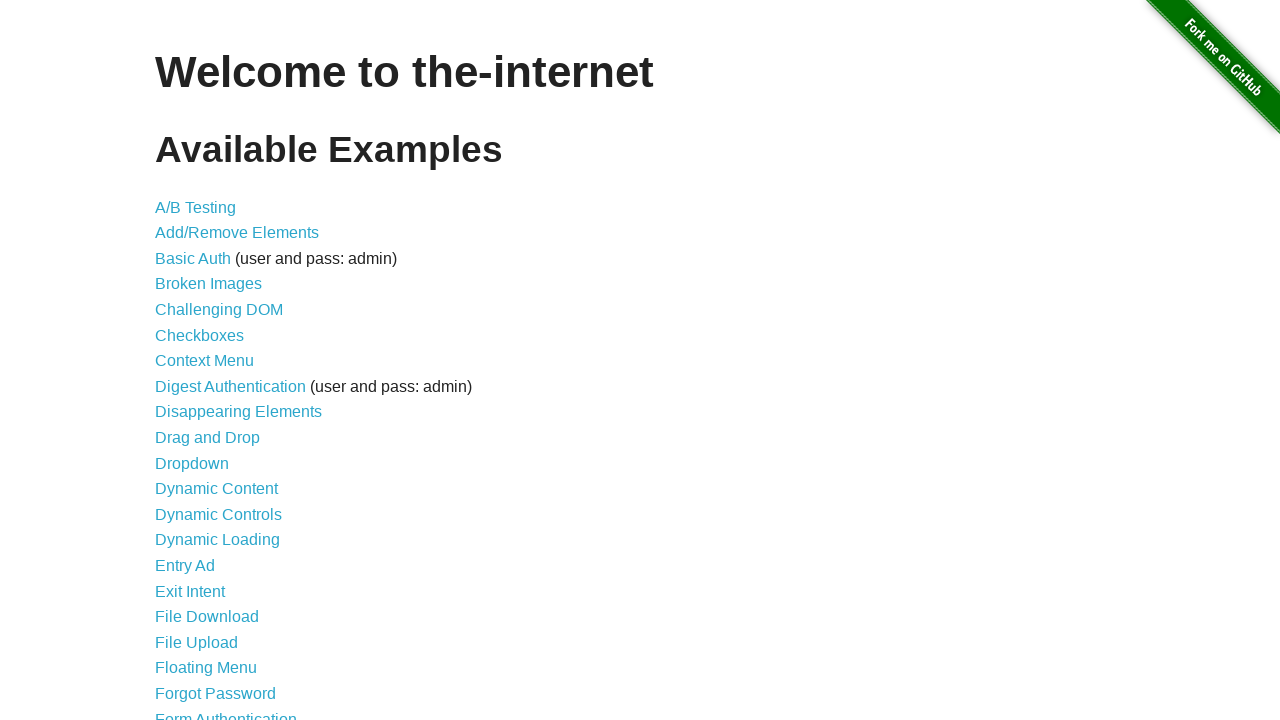

Clicked Context Menu link at (204, 361) on xpath=//a[contains(text(),'Context Menu')]
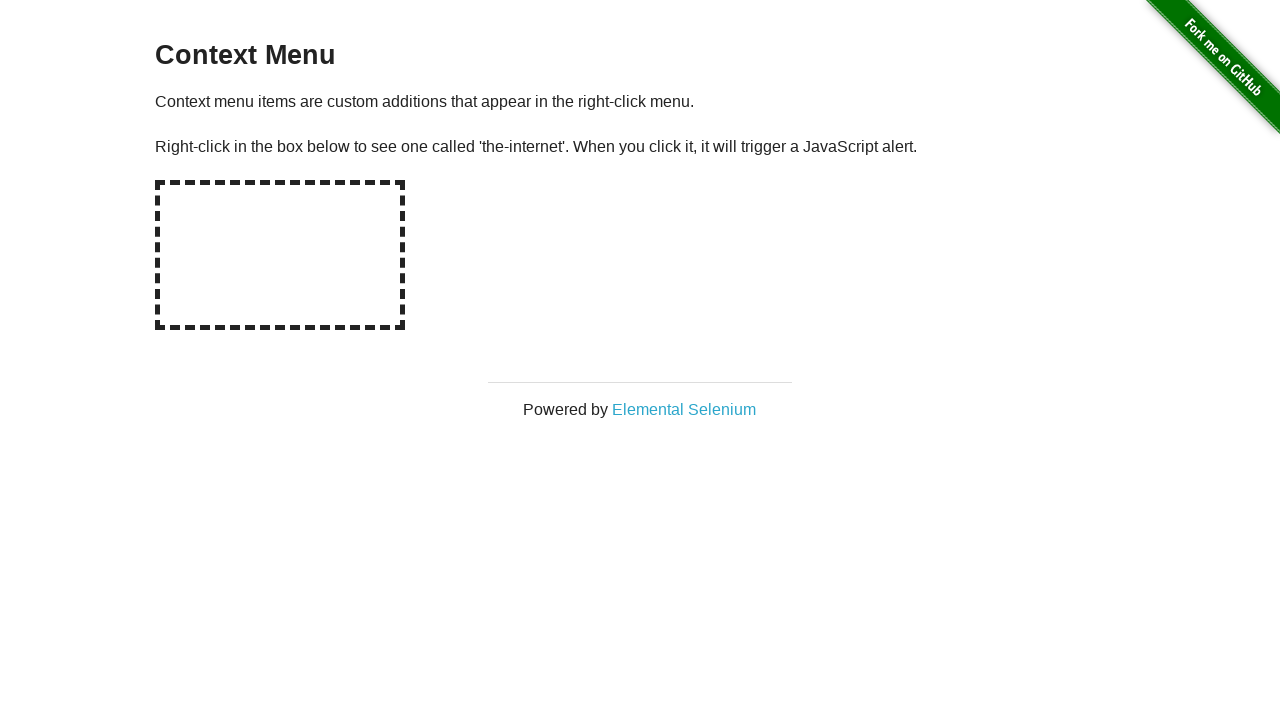

Right-clicked on the box element to trigger context menu at (280, 255) on #hot-spot
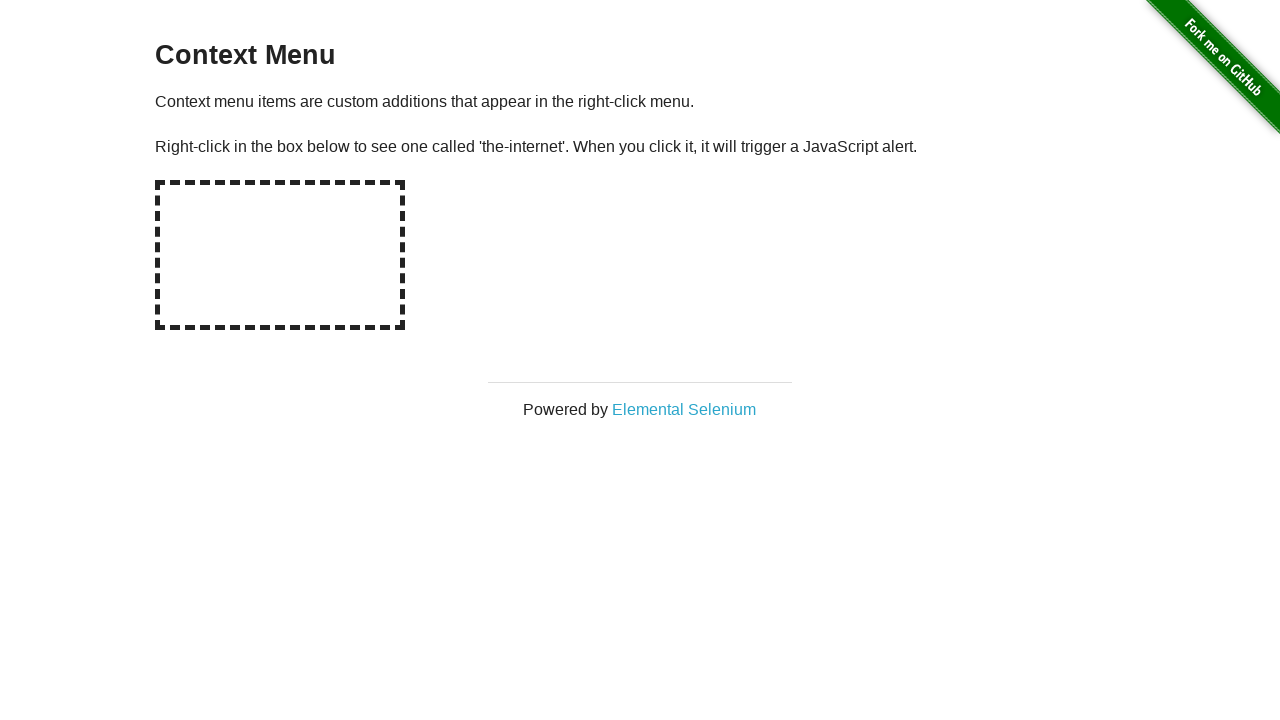

Set up dialog handler to accept alerts
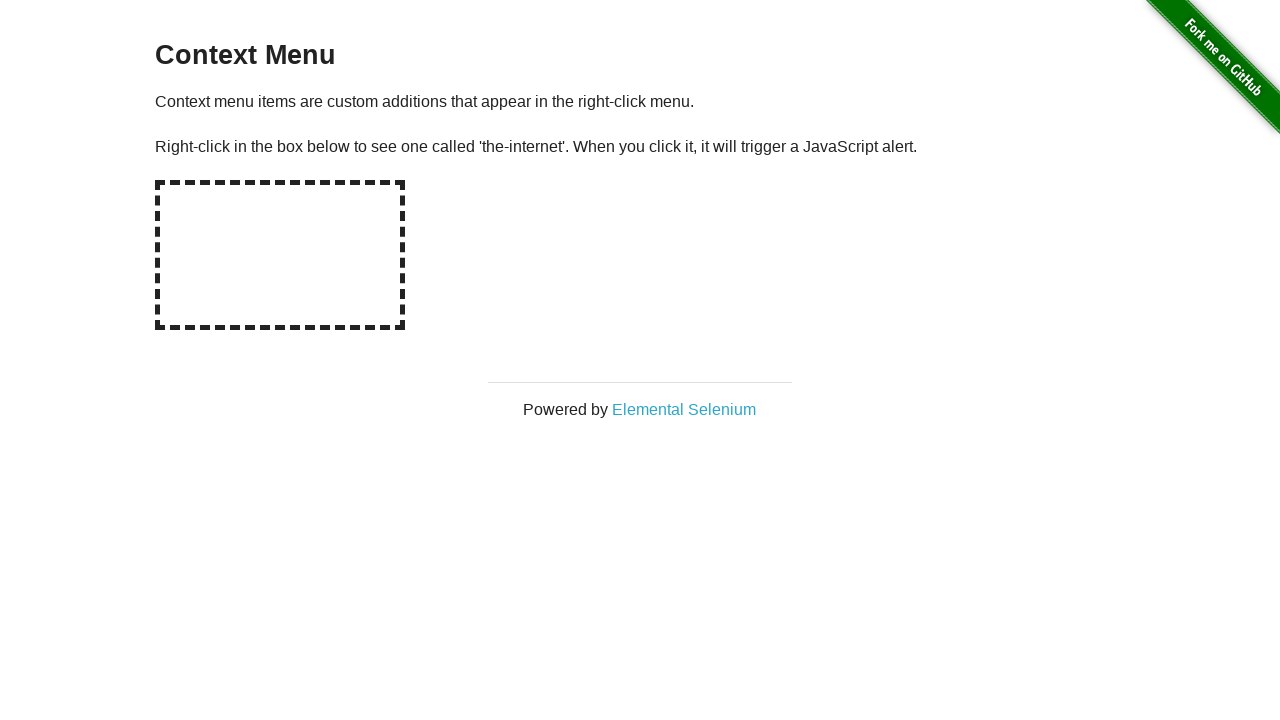

Clicked on the box element to trigger and dismiss the alert at (280, 255) on #hot-spot
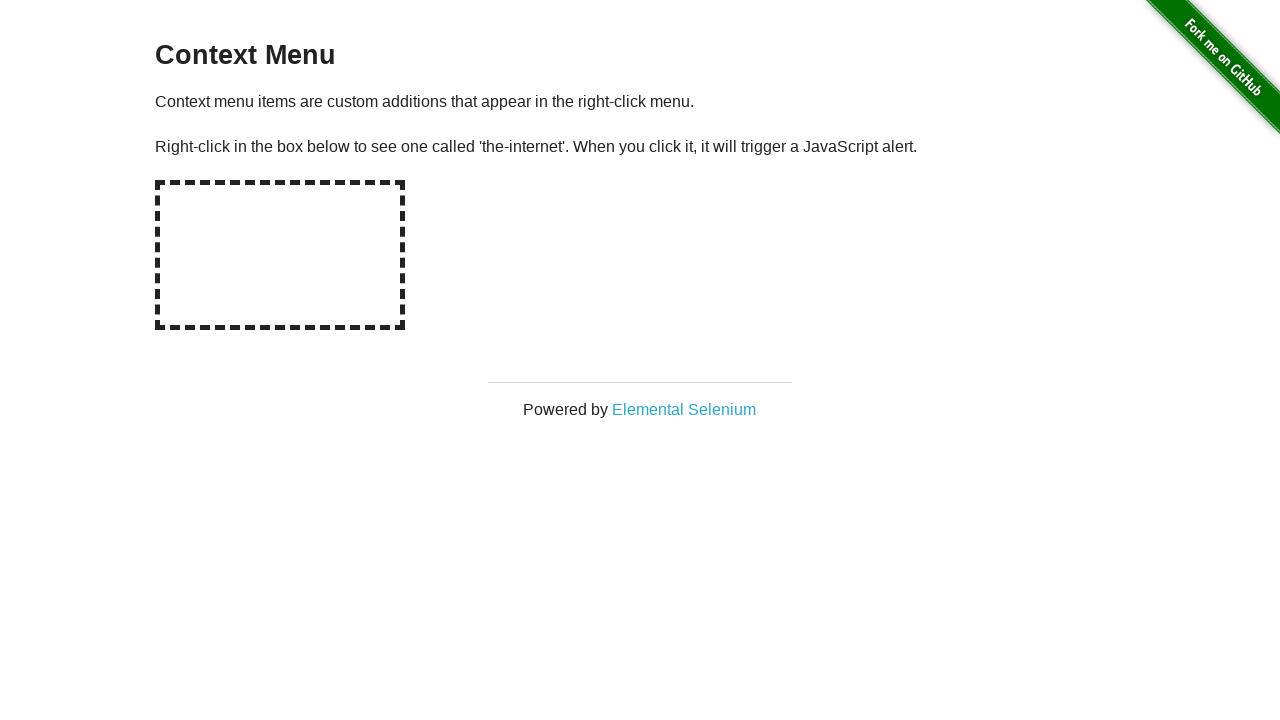

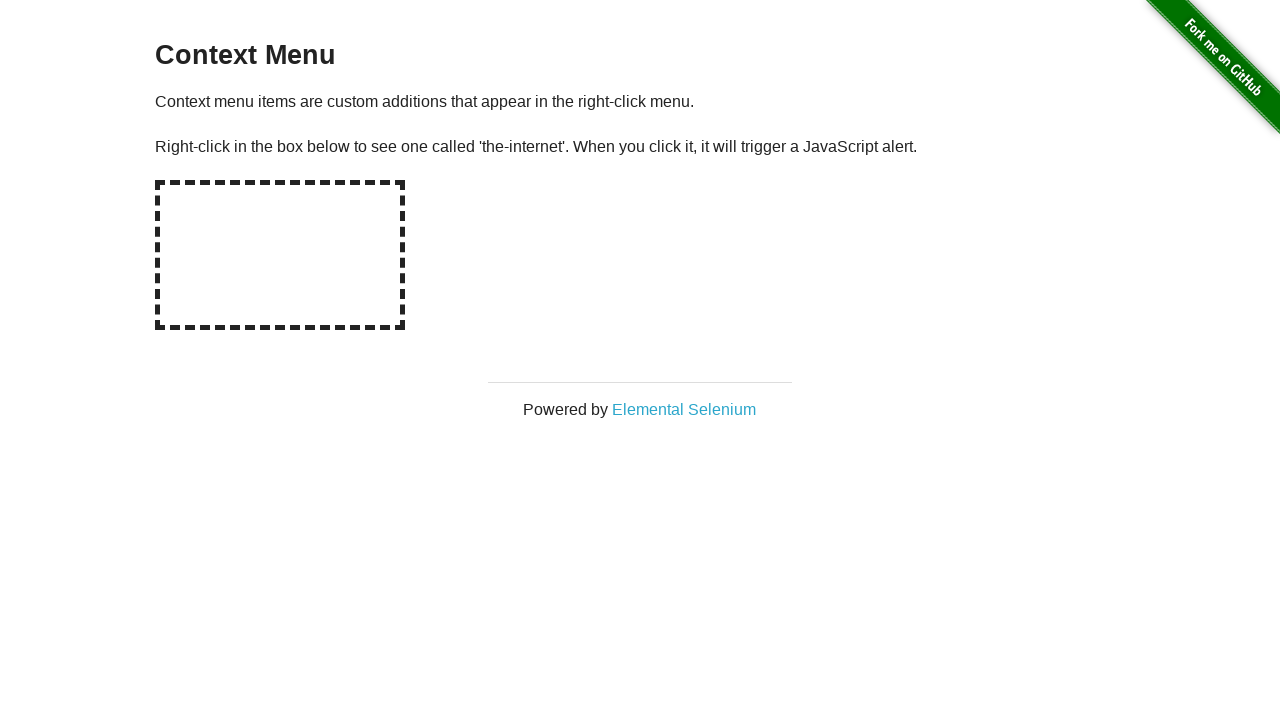